Waits for a price to reach $100, clicks a book button, solves a mathematical captcha, and submits the answer

Starting URL: http://suninjuly.github.io/explicit_wait2.html

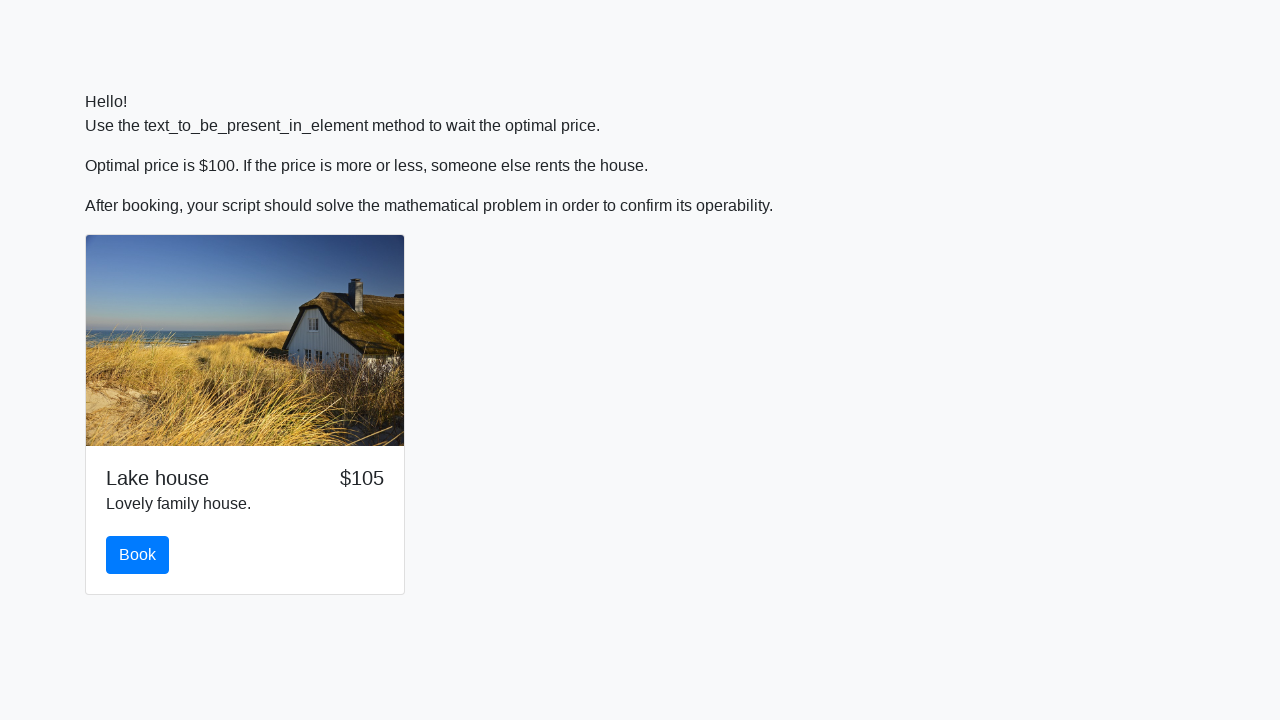

Waited for price to reach $100
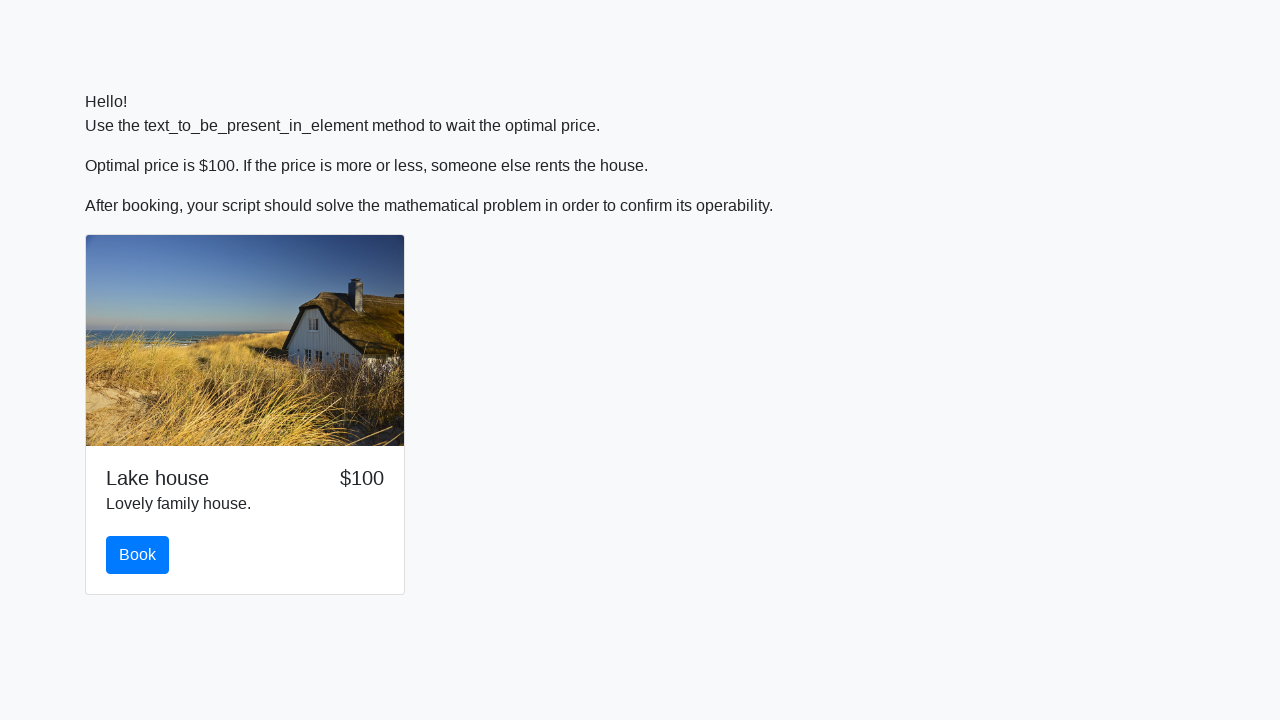

Clicked the book button at (138, 555) on button#book
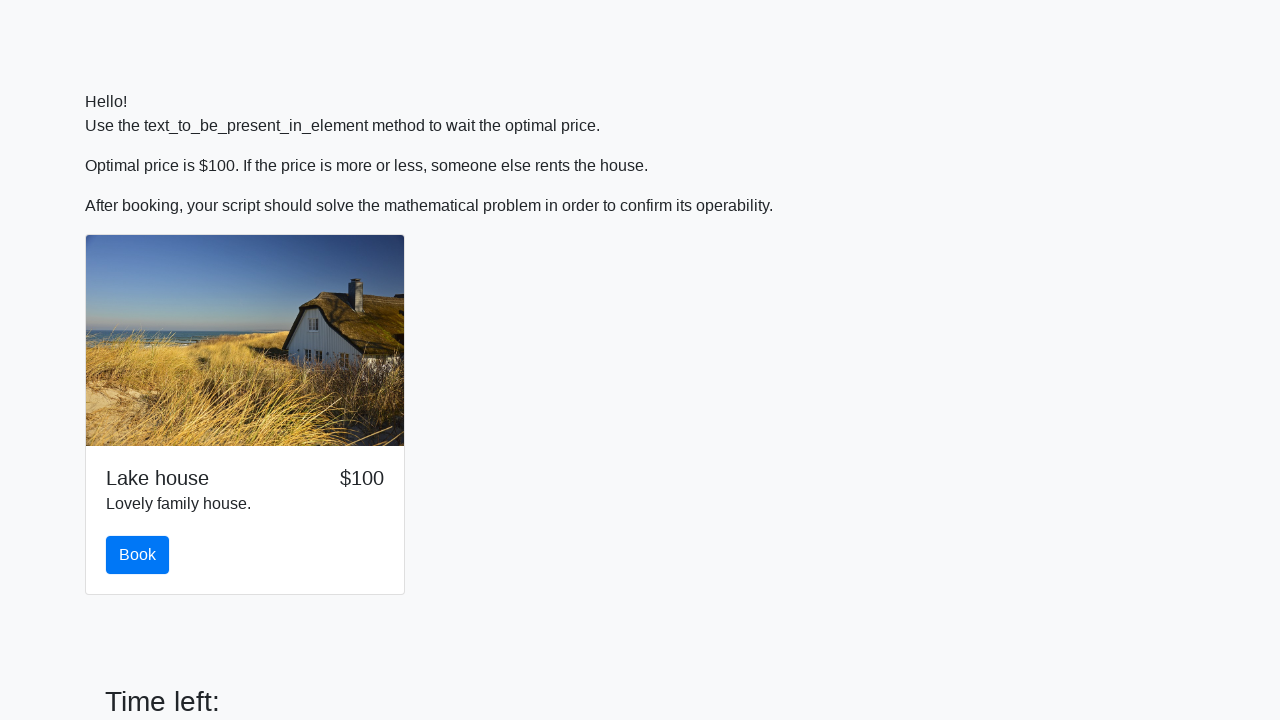

Retrieved input value for calculation: 46
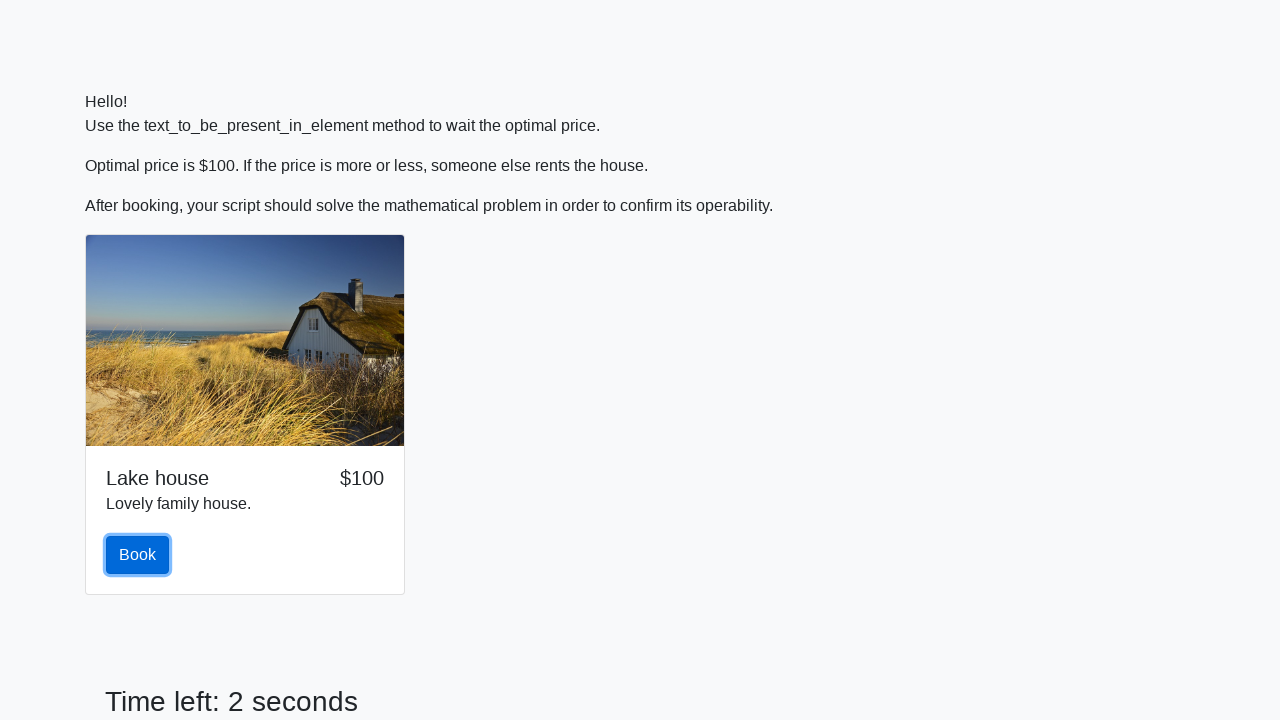

Calculated mathematical captcha result: 2.3815312154949178
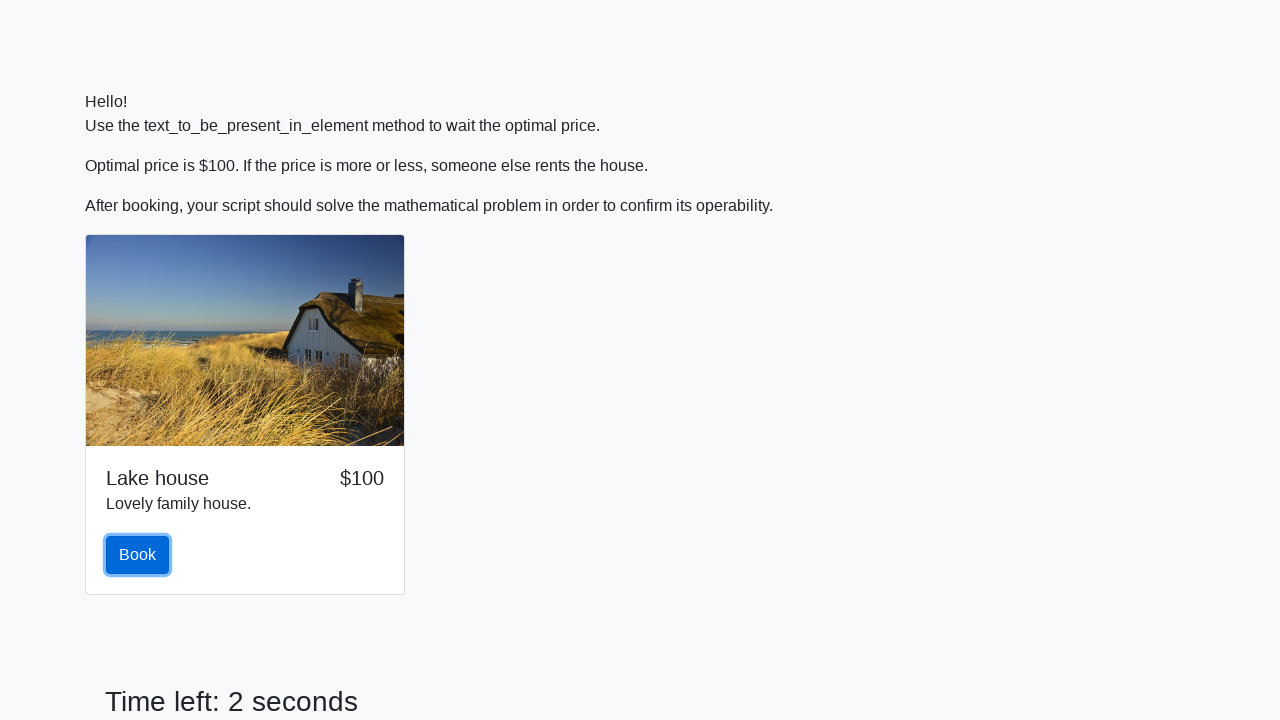

Filled in the calculated answer on input#answer
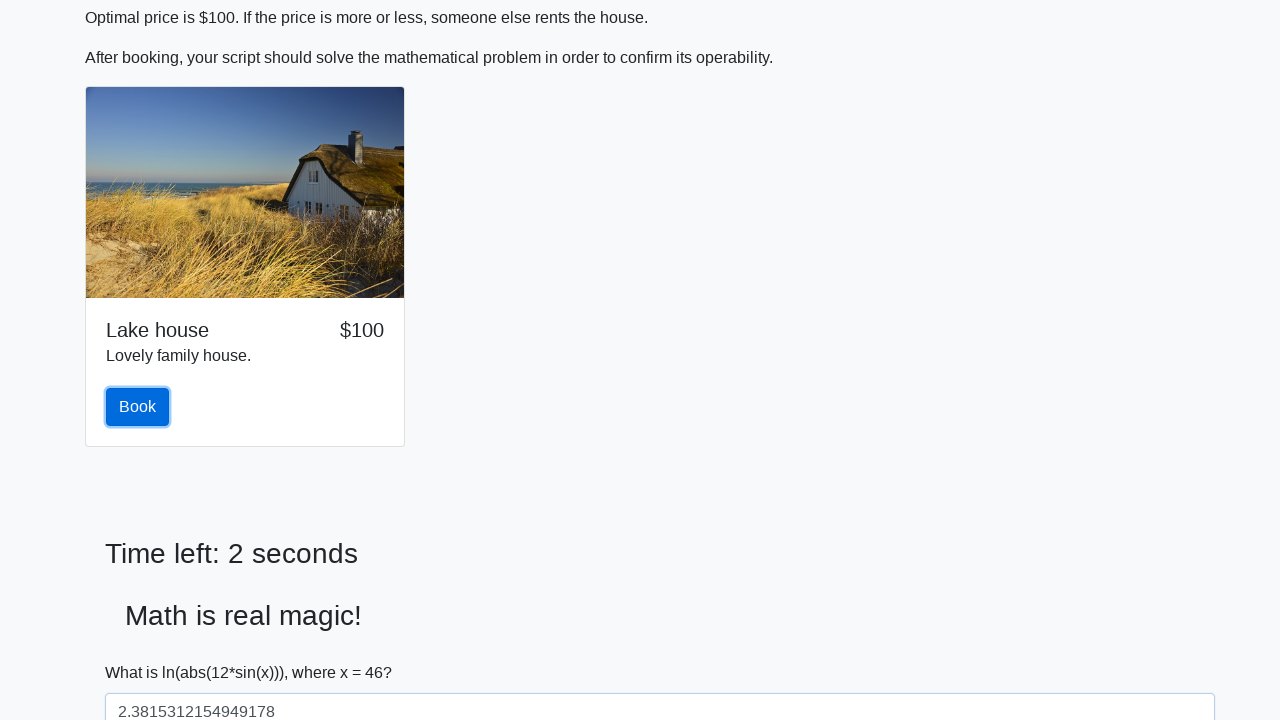

Clicked the solve button to submit answer at (143, 651) on button#solve
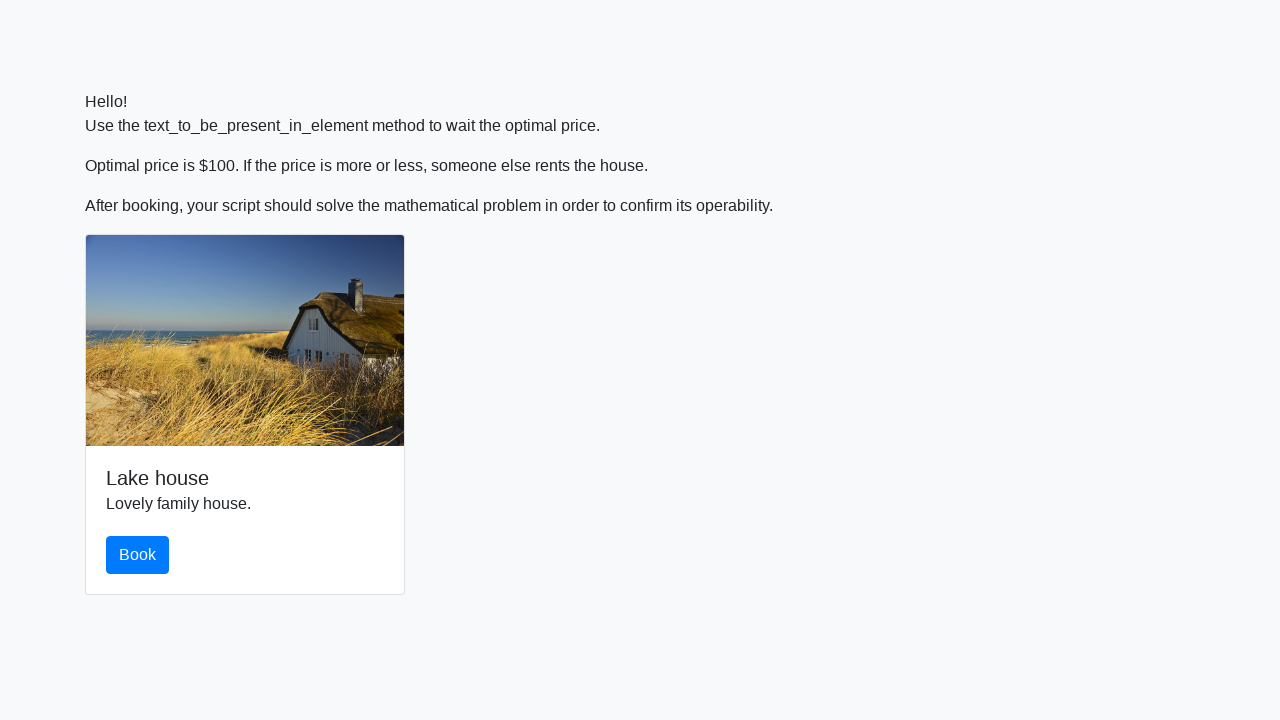

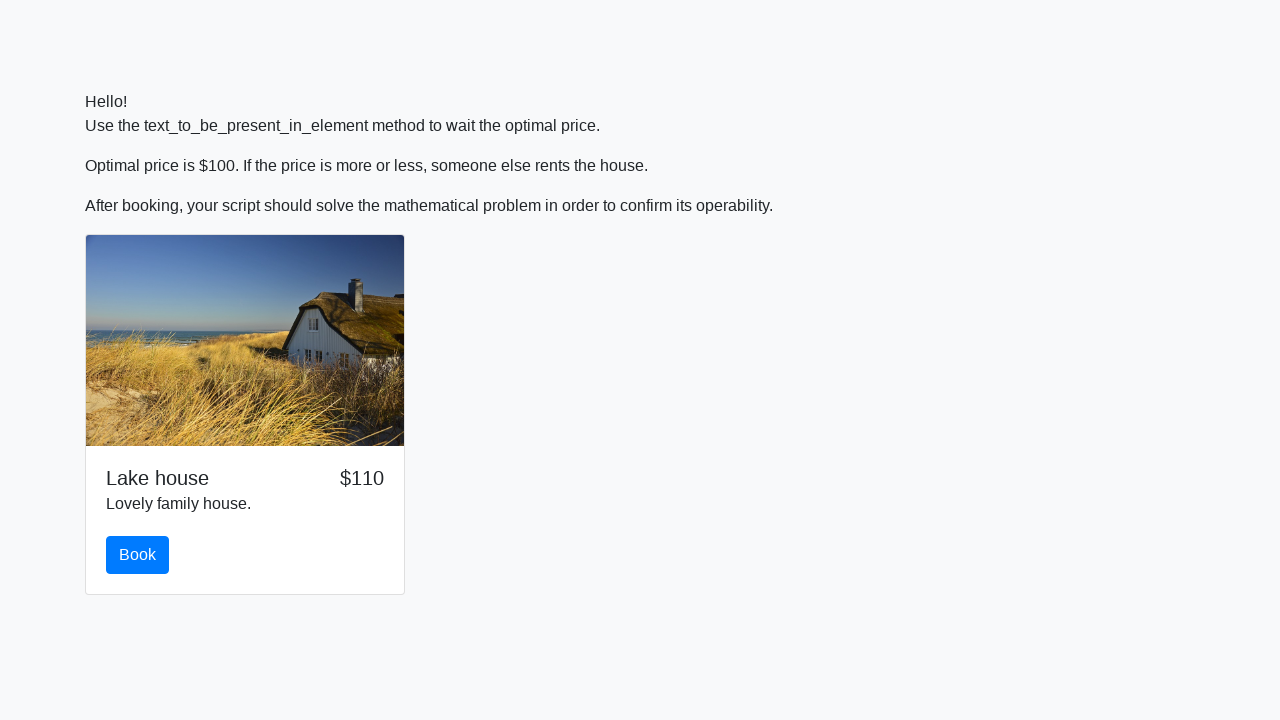